Tests window handling by opening a new tab, extracting text from the new tab, and using it to fill a form field in the original window

Starting URL: https://rahulshettyacademy.com/angularpractice/

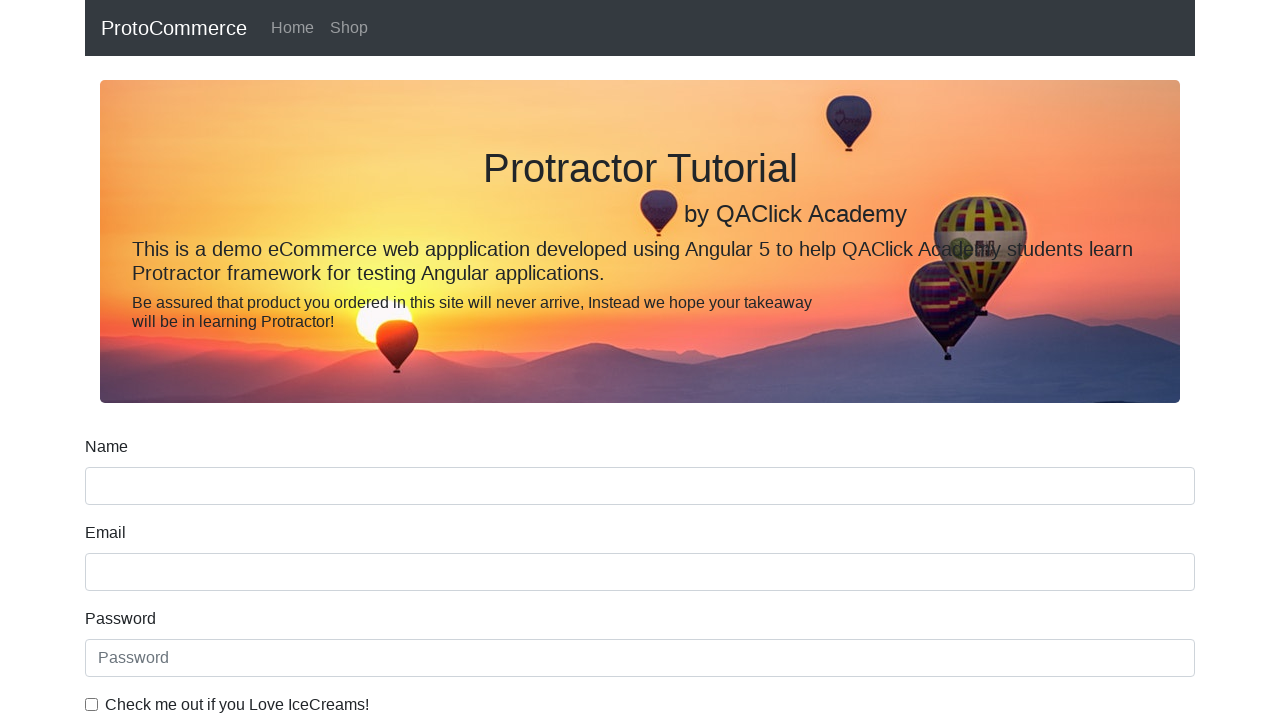

Opened a new tab
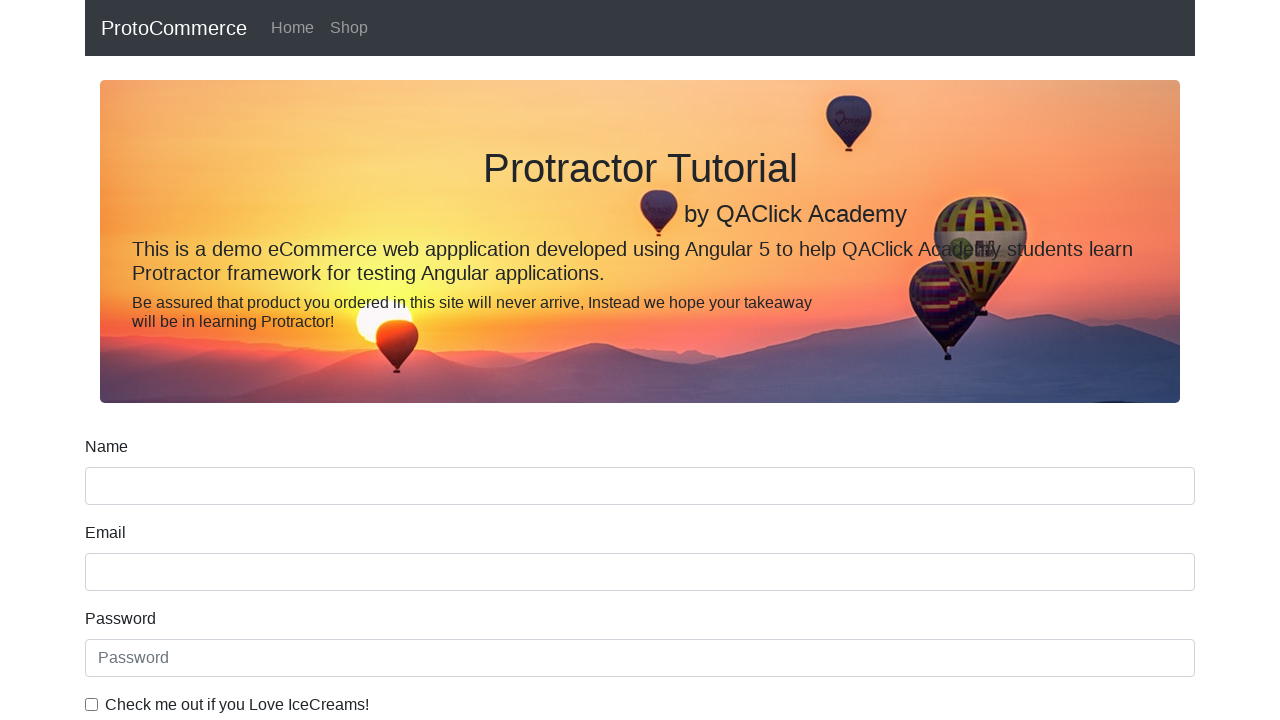

Navigated new tab to https://rahulshettyacademy.com/
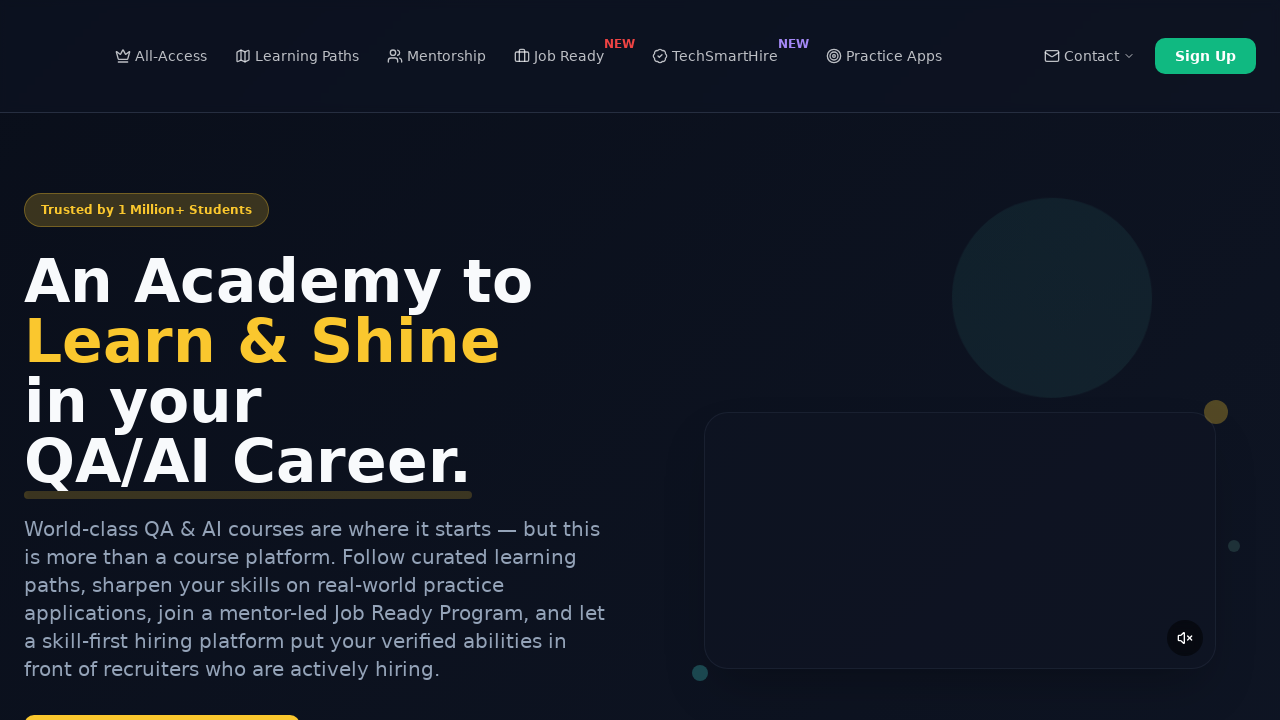

Extracted text from second course link in new tab
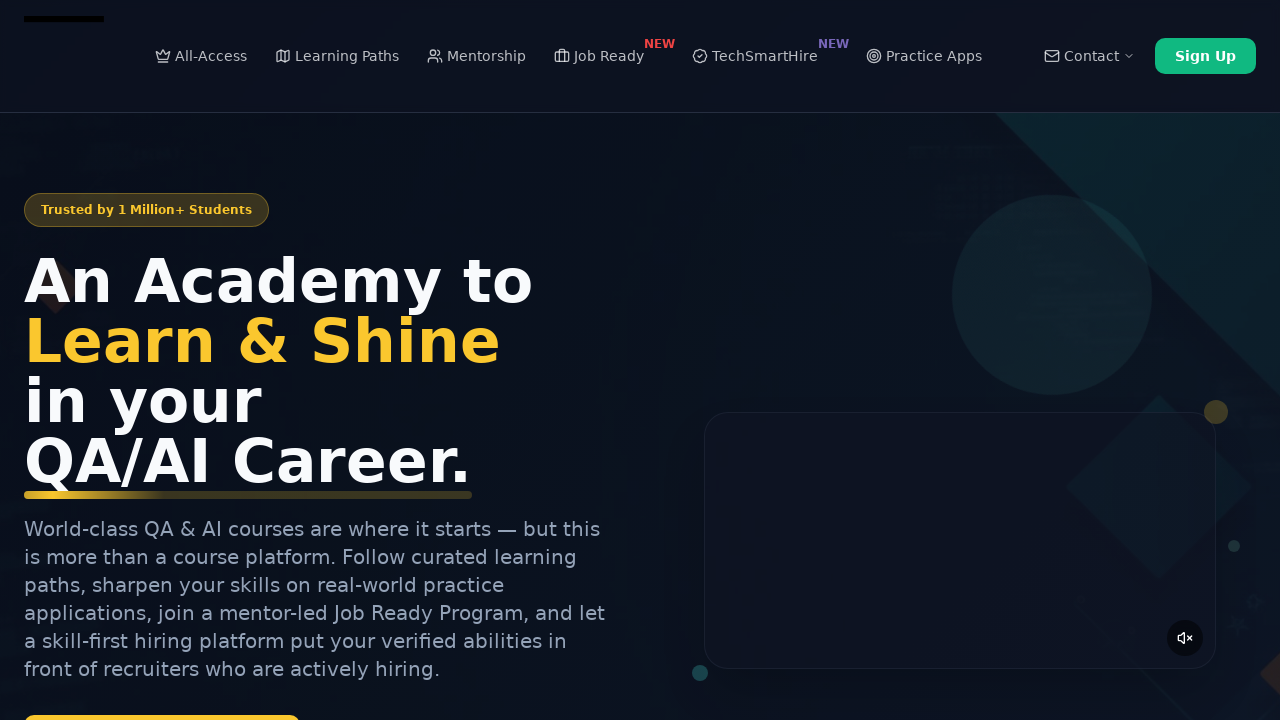

Filled name field with extracted text: 'Playwright Testing' on input[name='name']
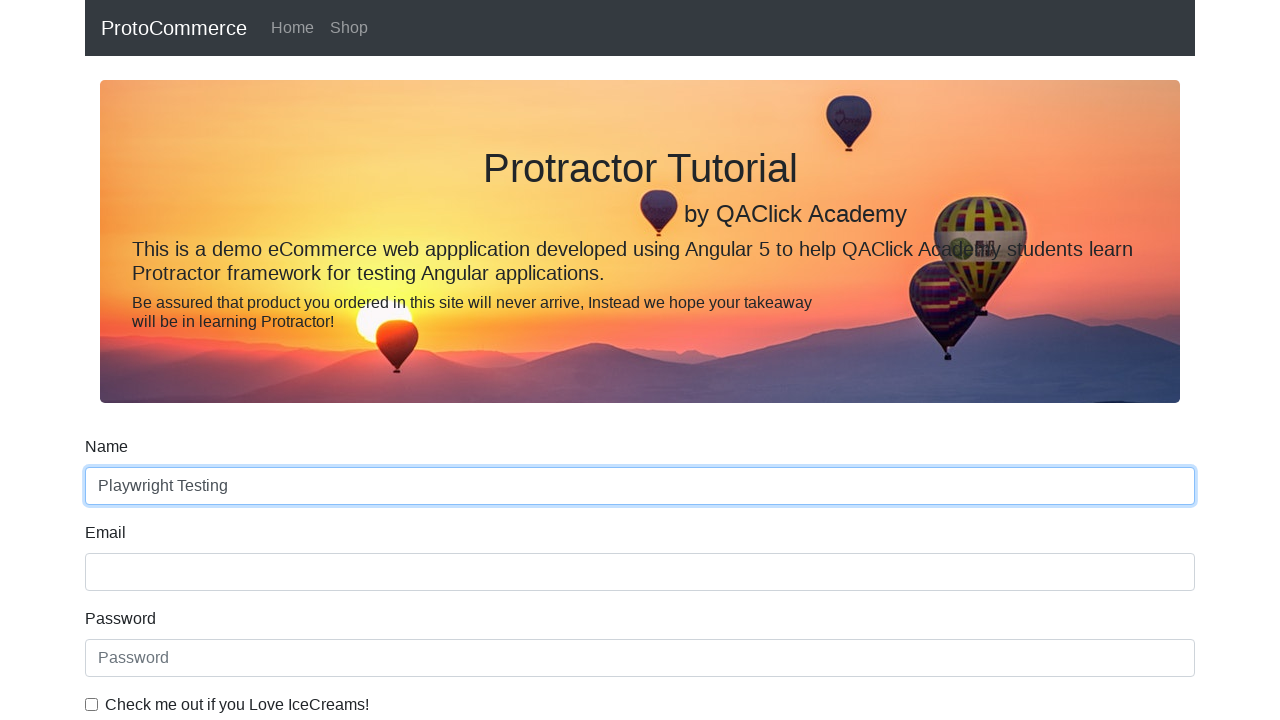

Closed the new tab
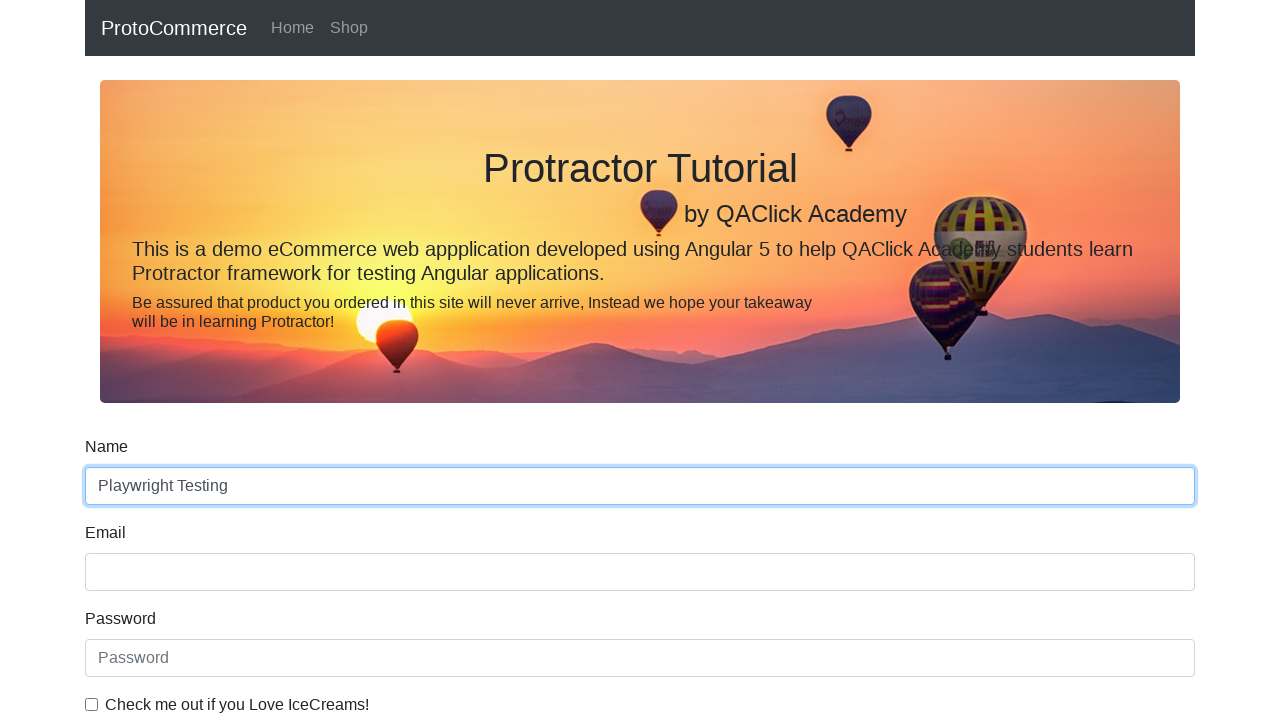

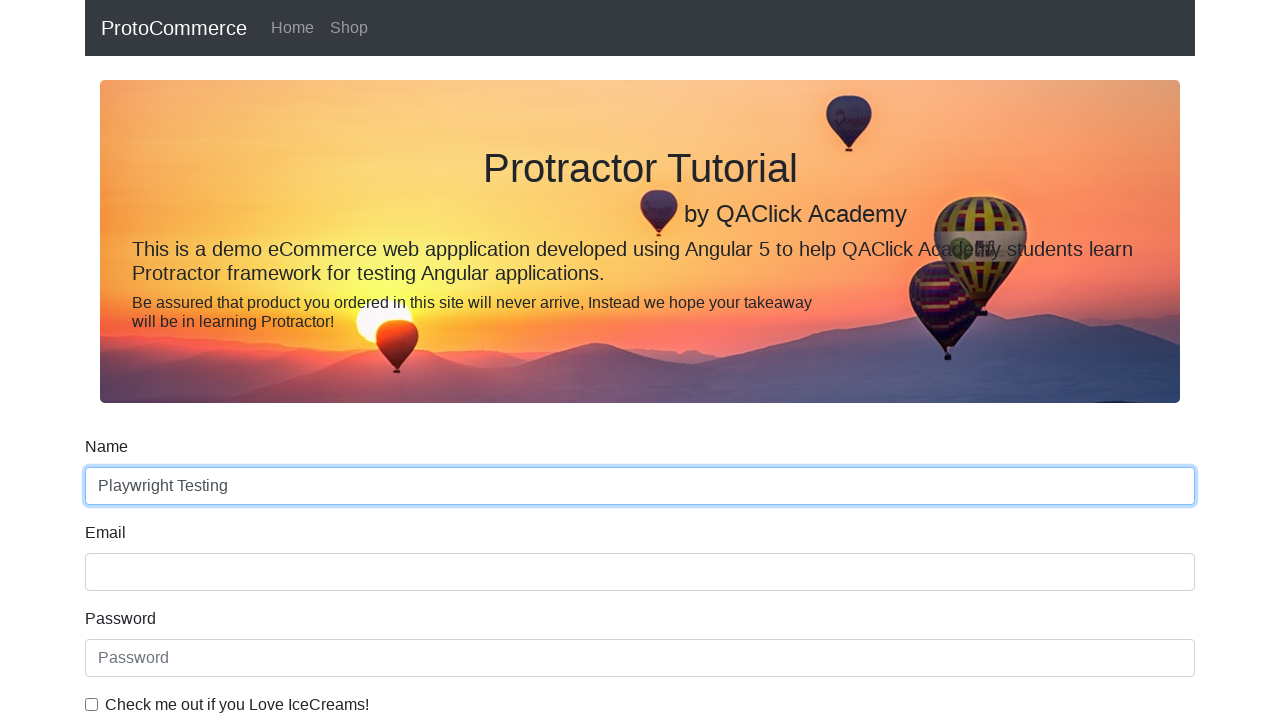